Tests e-commerce add-to-cart functionality by finding a specific product (Beetroot), incrementing its quantity, and adding it to the shopping cart.

Starting URL: https://rahulshettyacademy.com/seleniumPractise/

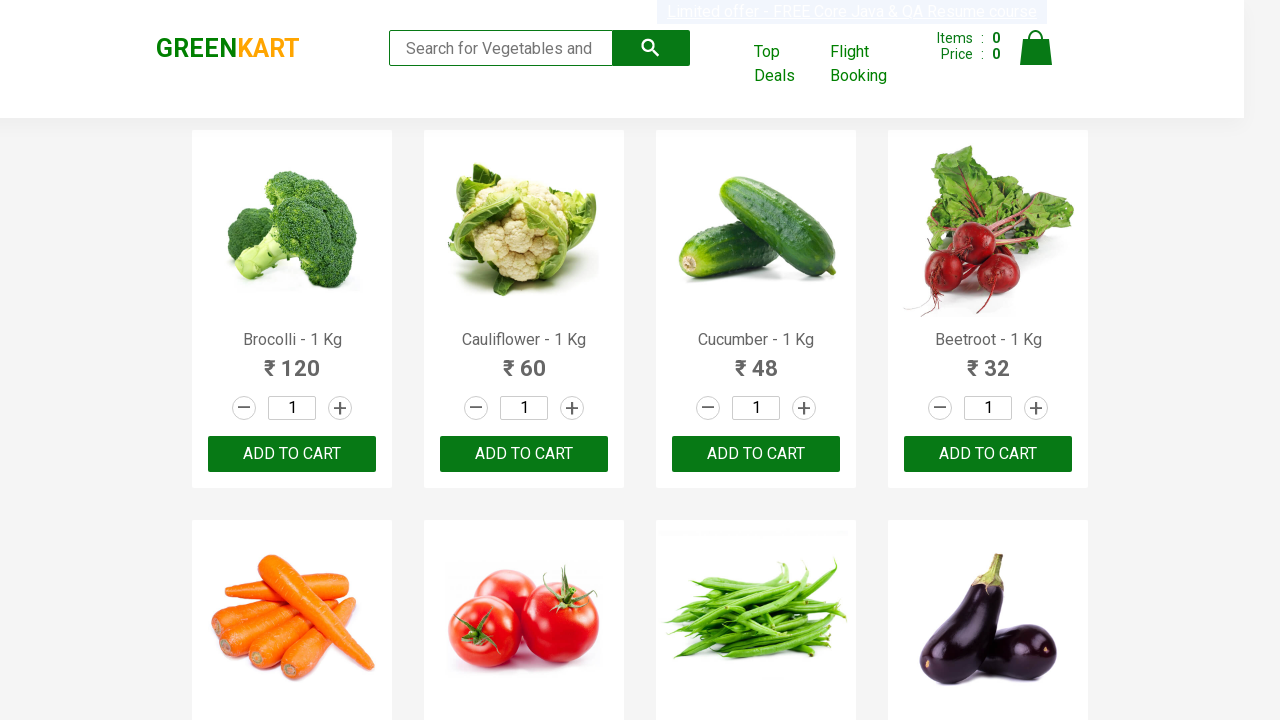

Waited for product names to load on the e-commerce page
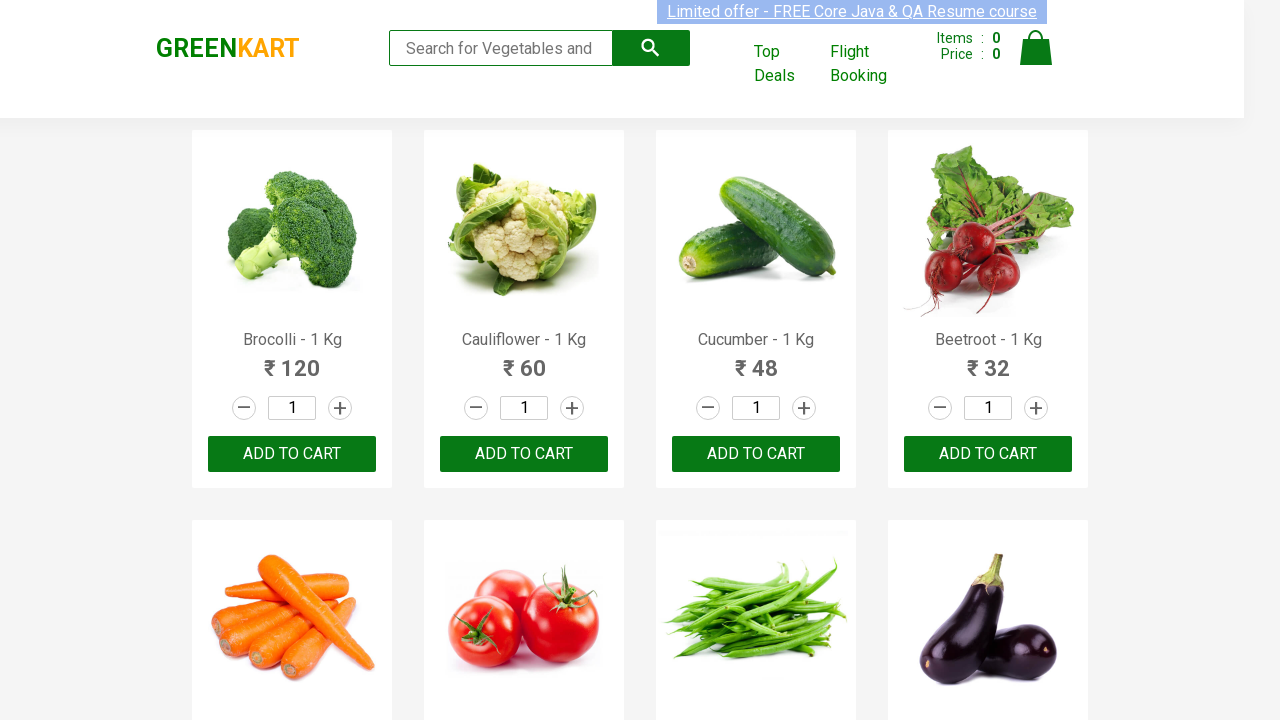

Retrieved all product name elements from the page
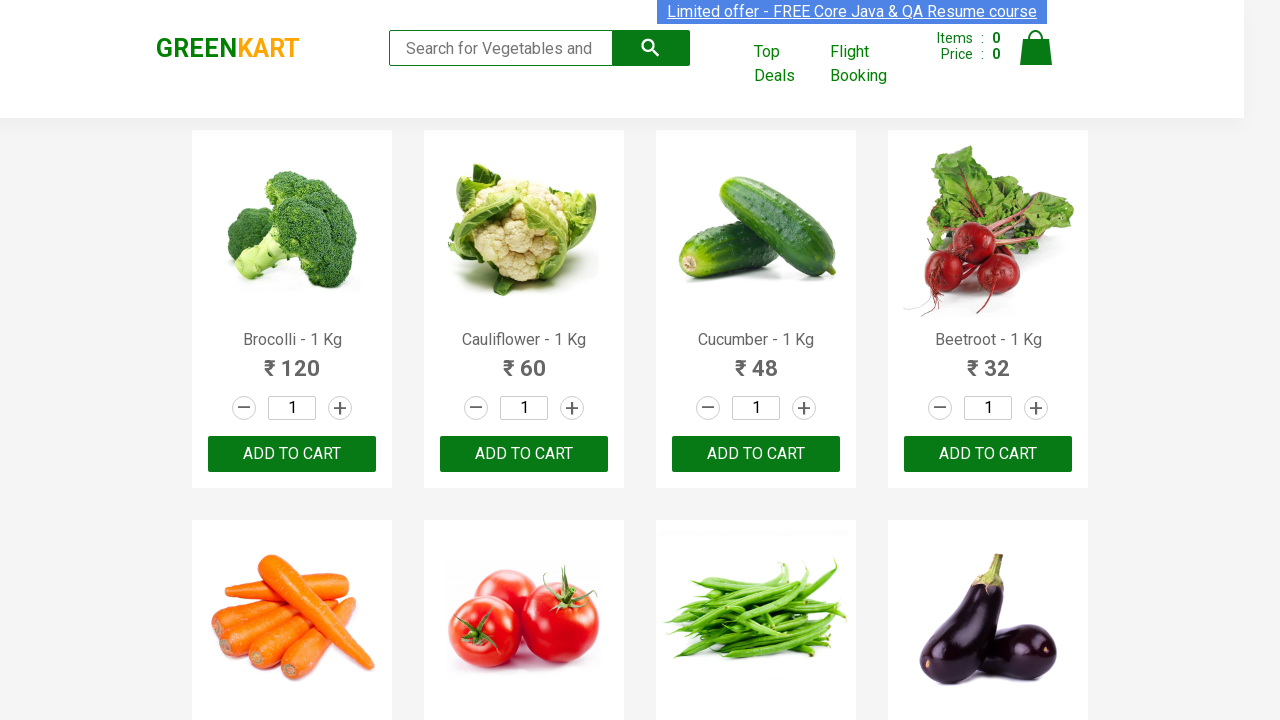

Checked product 1: Brocolli - 1 Kg
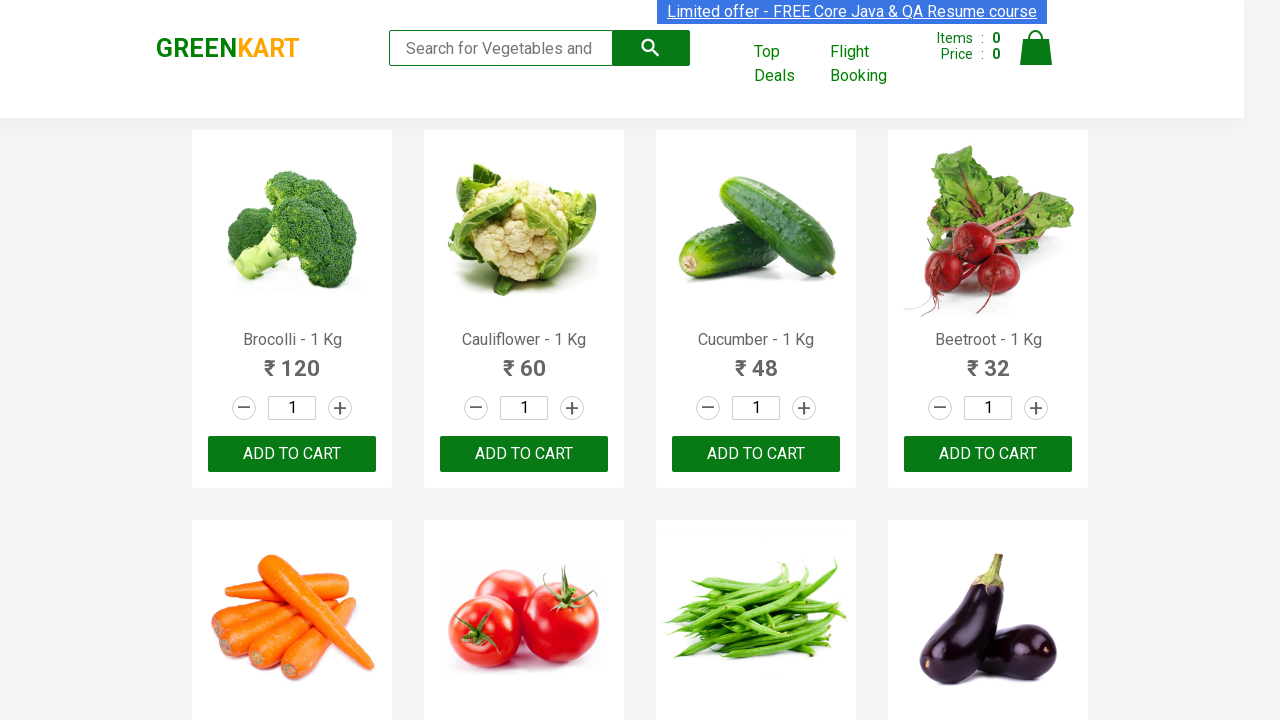

Checked product 2: Cauliflower - 1 Kg
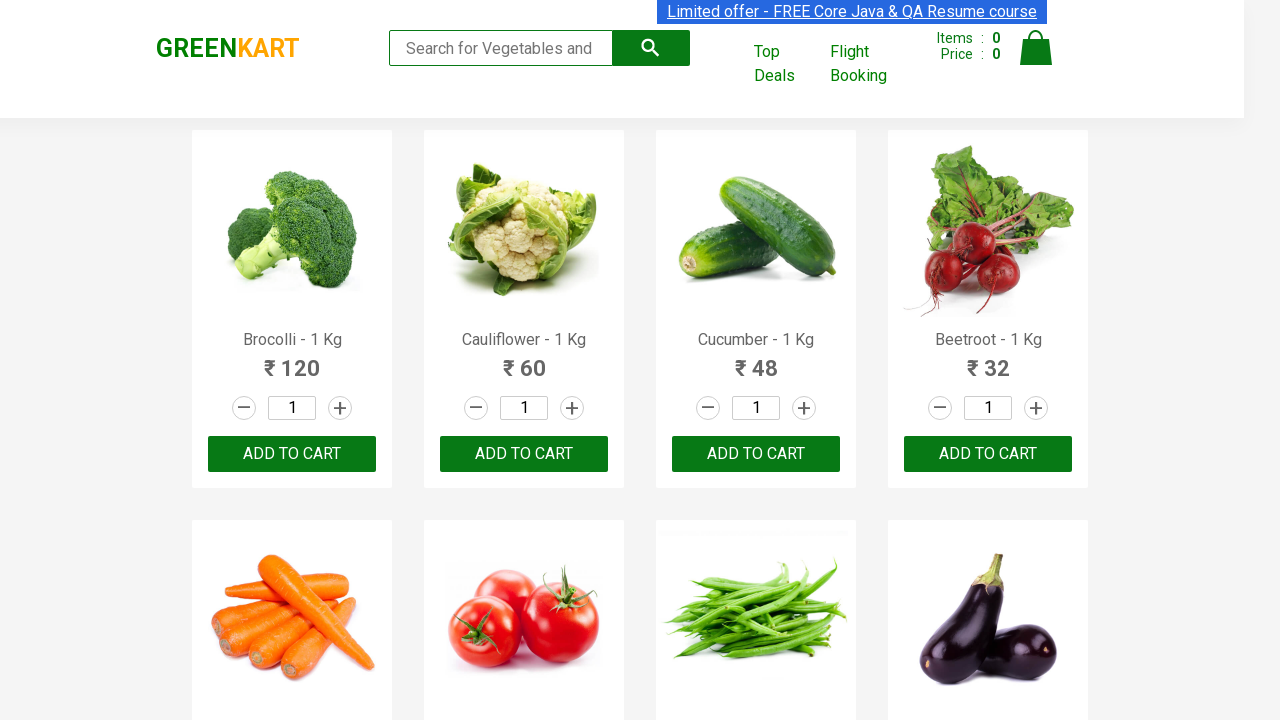

Checked product 3: Cucumber - 1 Kg
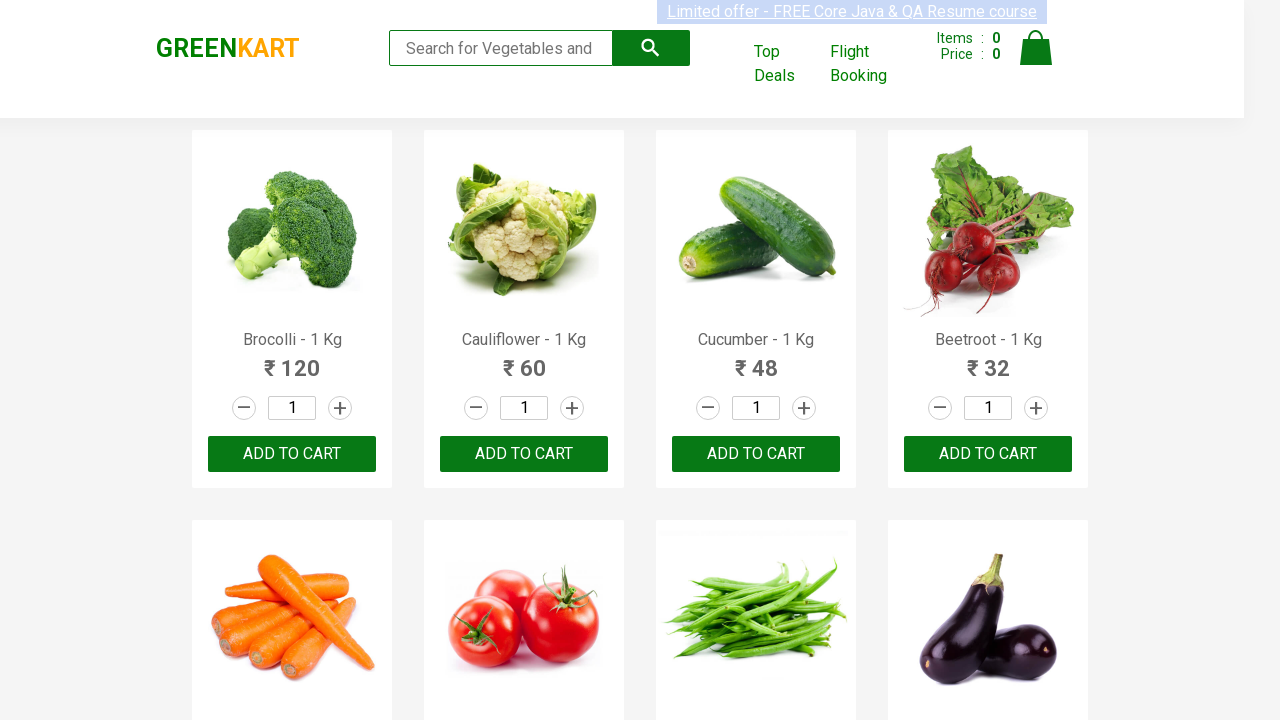

Checked product 4: Beetroot - 1 Kg
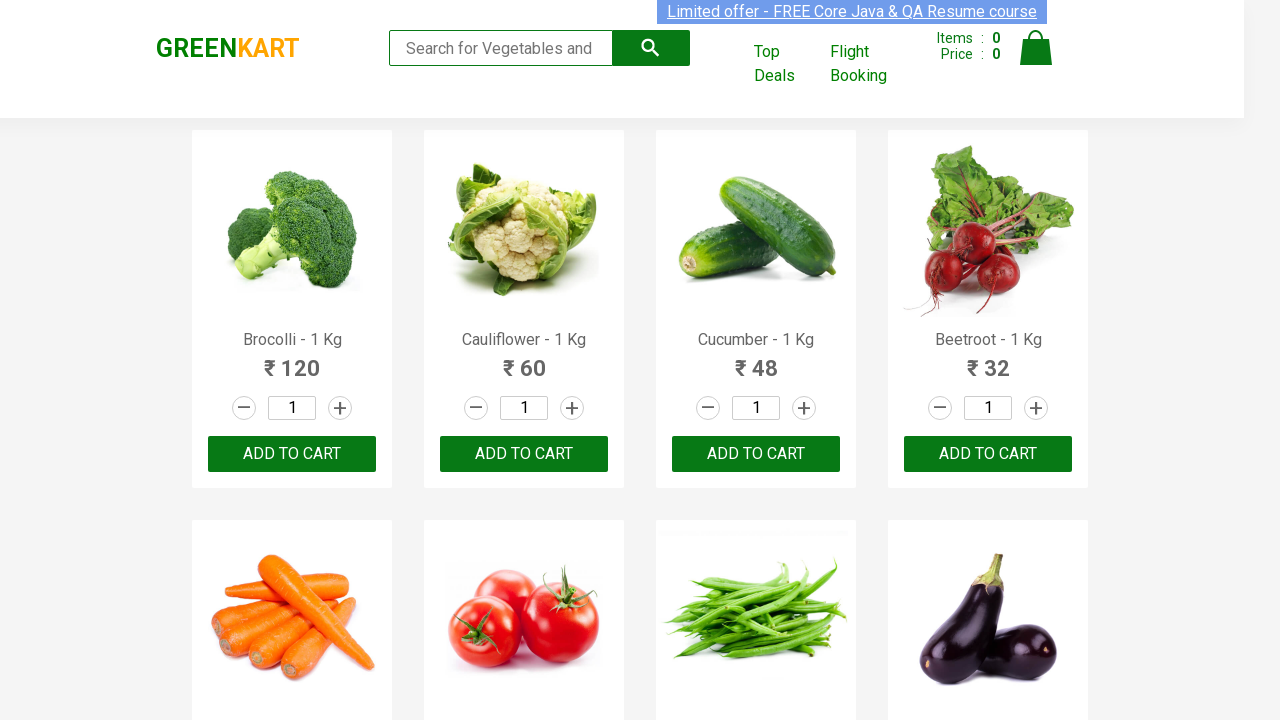

Clicked increment button to increase Beetroot quantity at (1036, 408) on a.increment >> nth=3
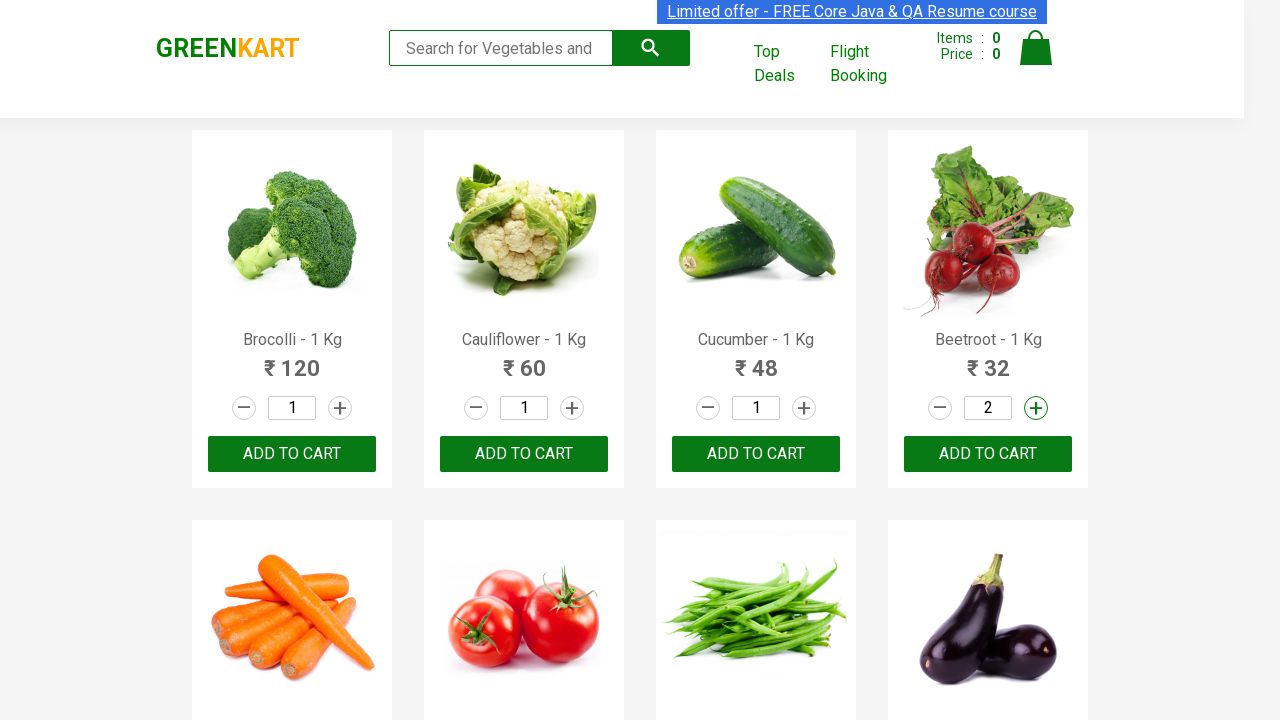

Clicked ADD TO CART button for Beetroot product at (988, 454) on xpath=//button[text()='ADD TO CART'] >> nth=3
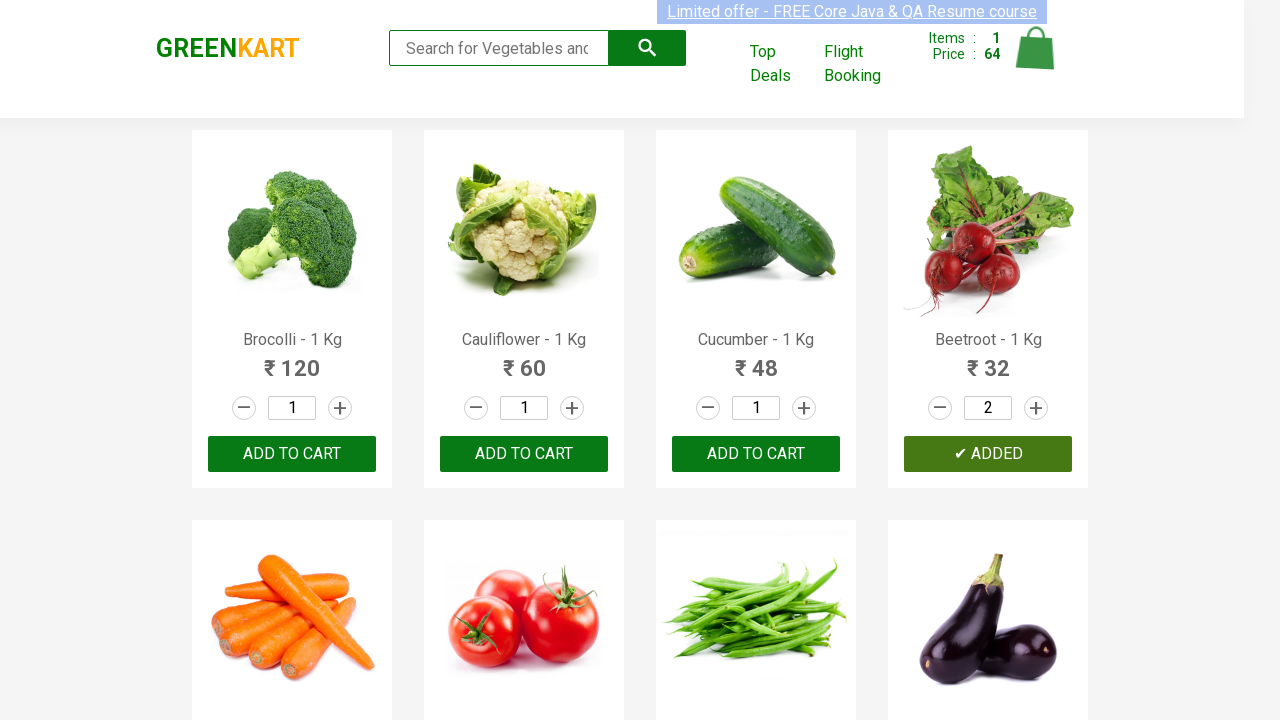

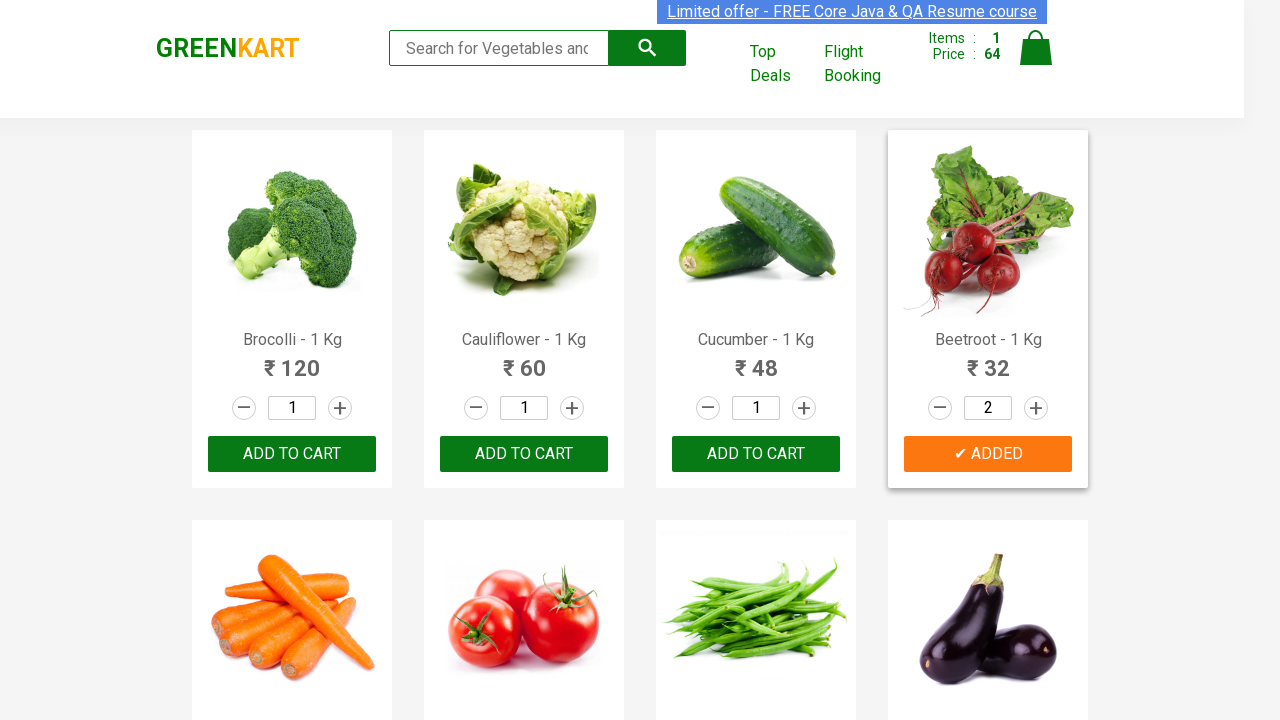